Tests a web form by filling a text field and submitting the form, then verifying the success message

Starting URL: https://www.selenium.dev/selenium/web/web-form.html

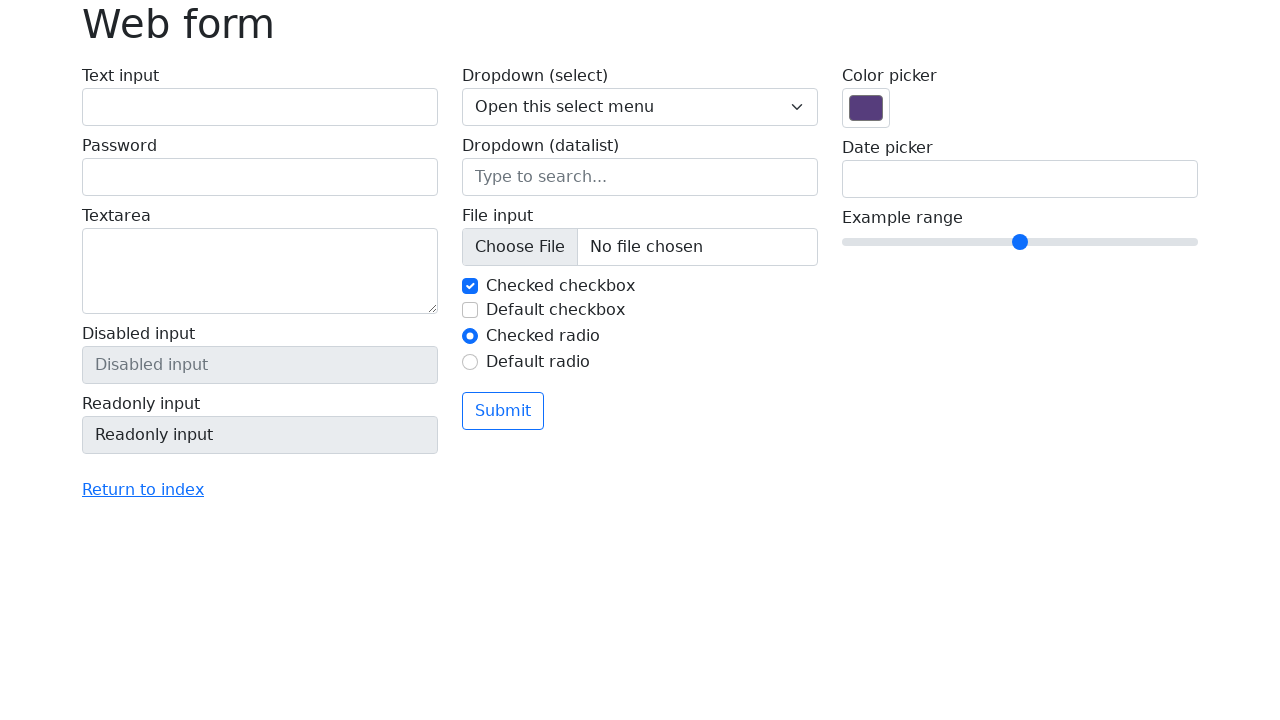

Verified page title is 'Web form'
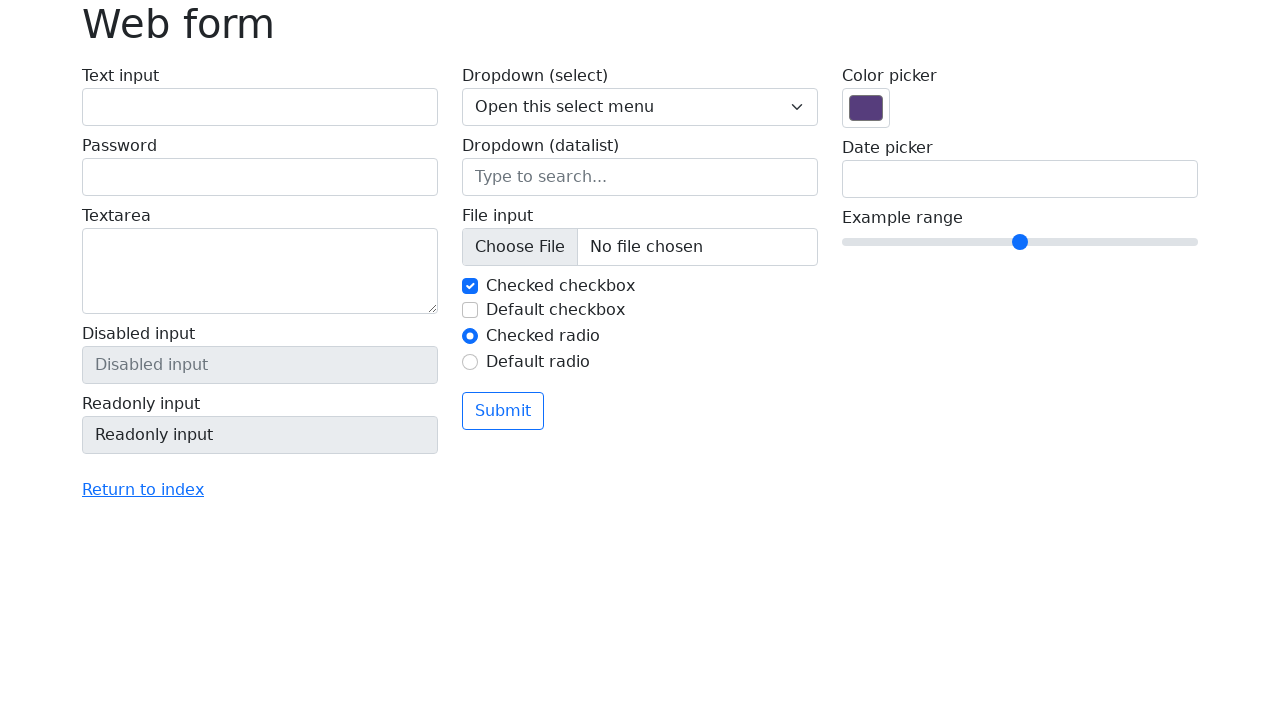

Filled text field with 'Selenium' on input[name='my-text']
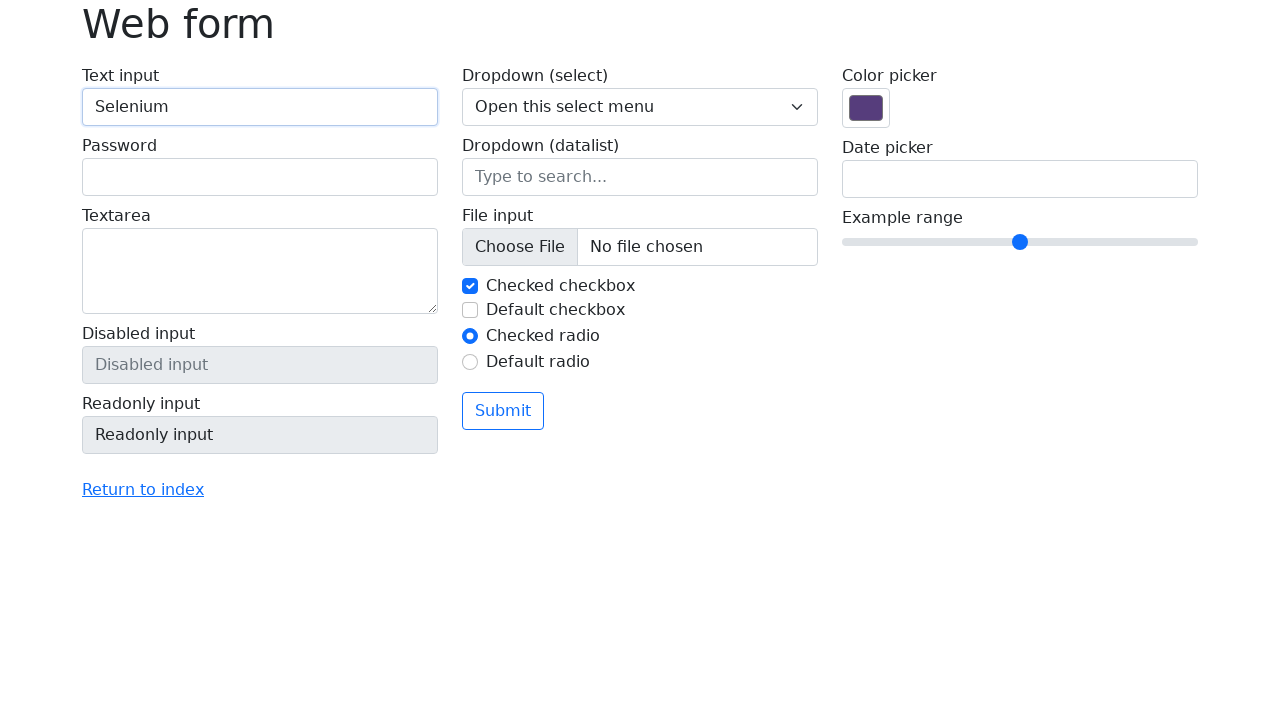

Clicked submit button at (503, 411) on button
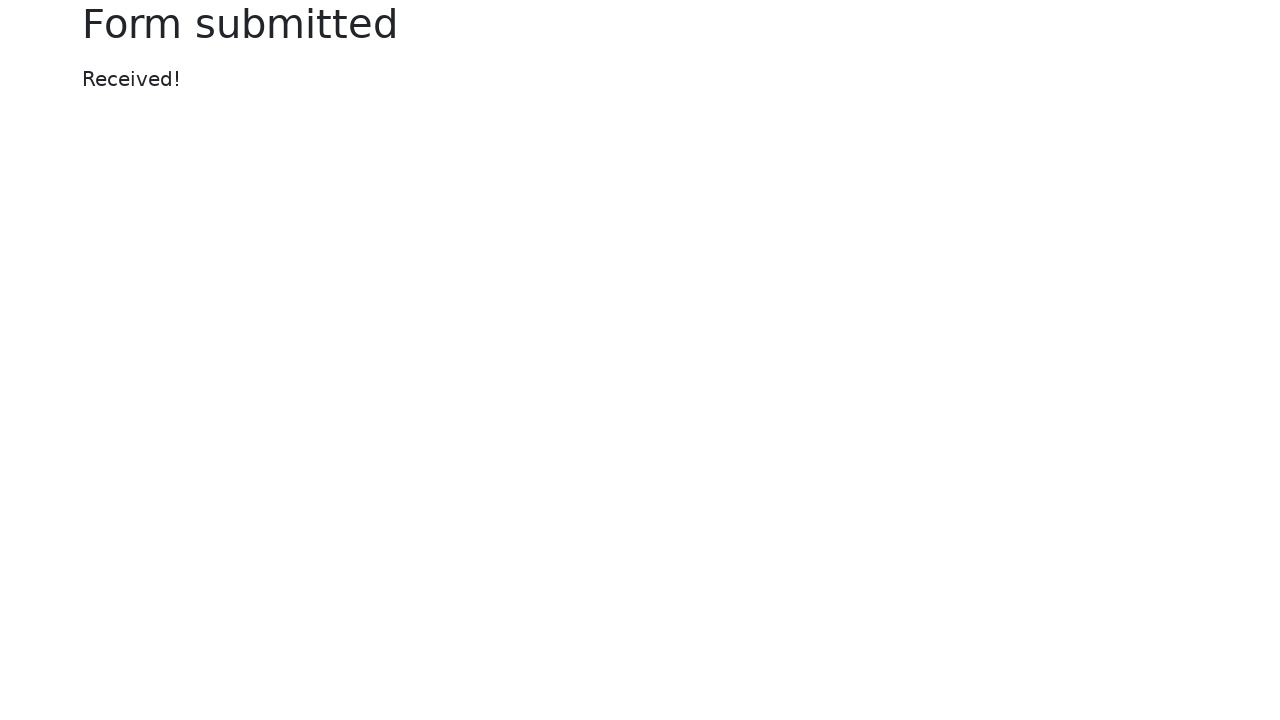

Success message element appeared
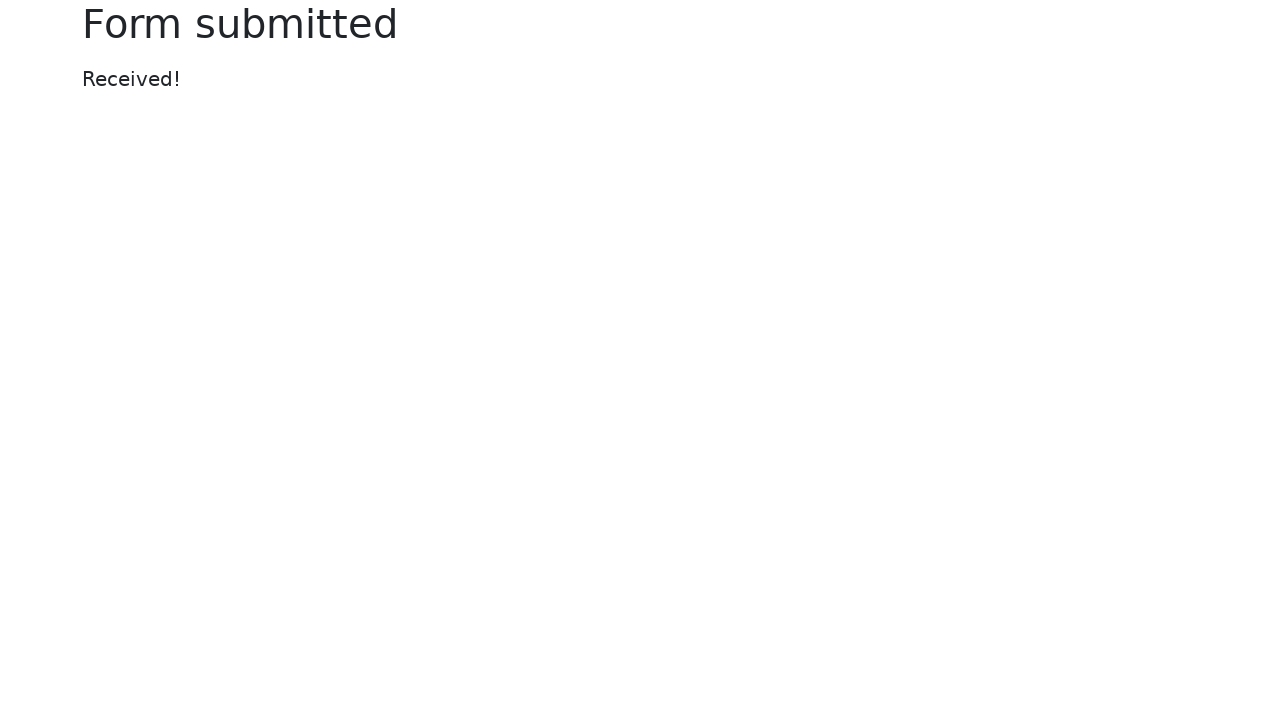

Verified success message text is 'Received!'
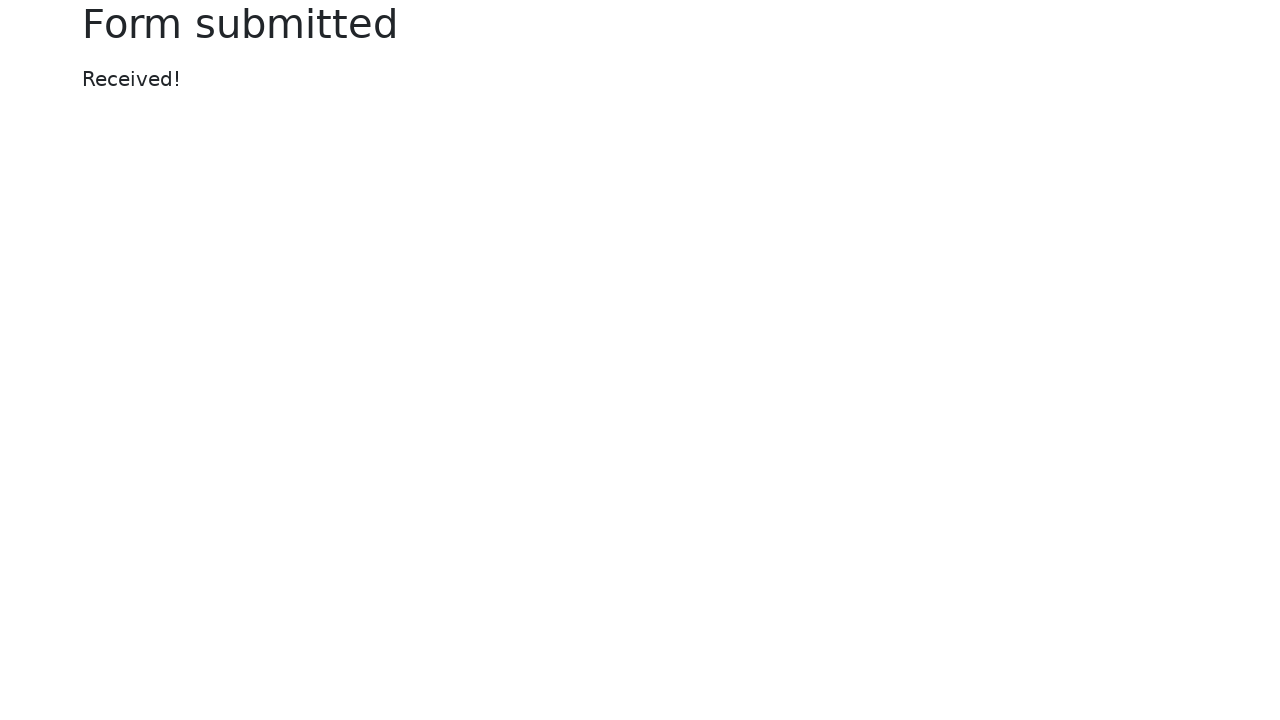

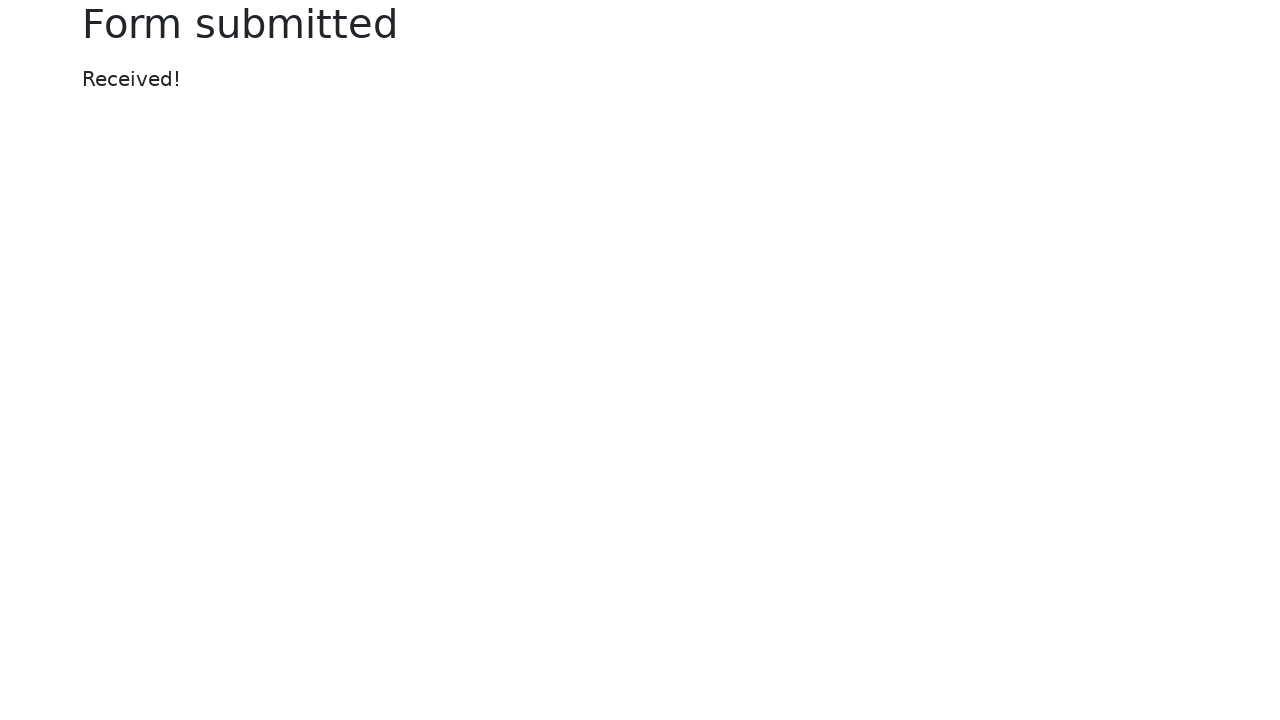